Tests the Open Window button functionality on the automation practice page by clicking it to open a new window

Starting URL: https://rahulshettyacademy.com/AutomationPractice/

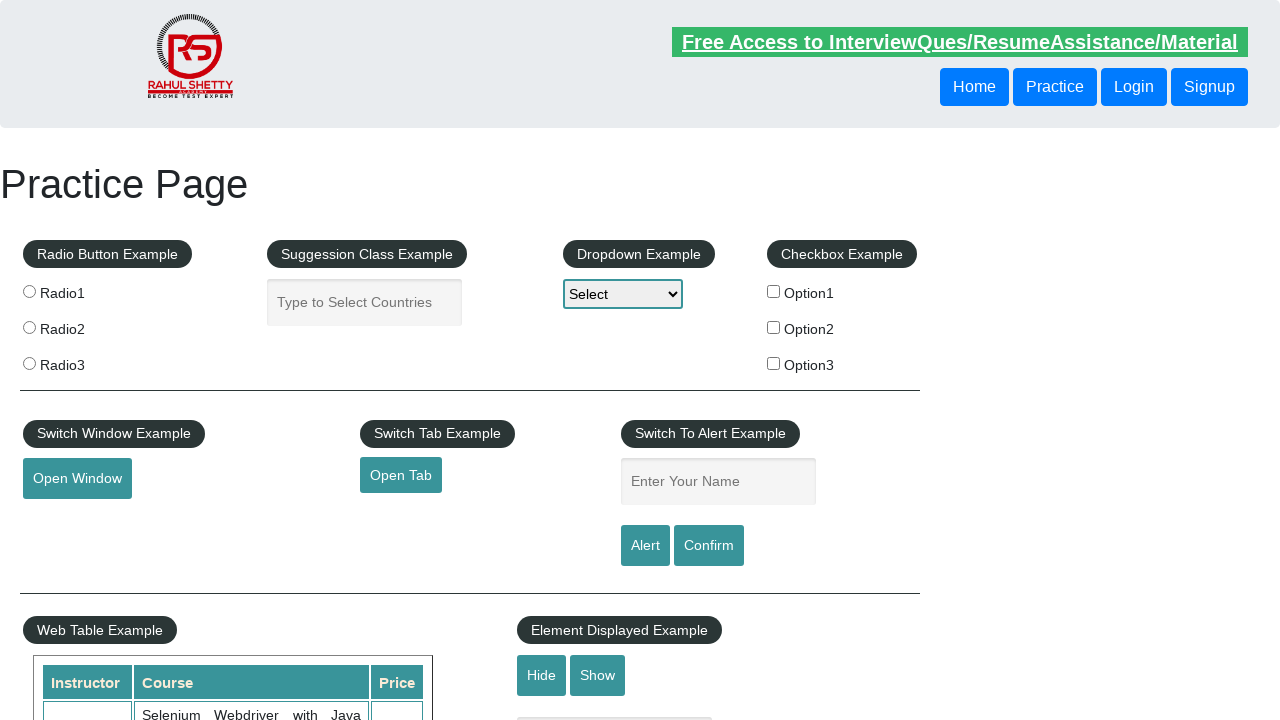

Clicked the Open Window button at (77, 479) on xpath=//button[text()='Open Window']
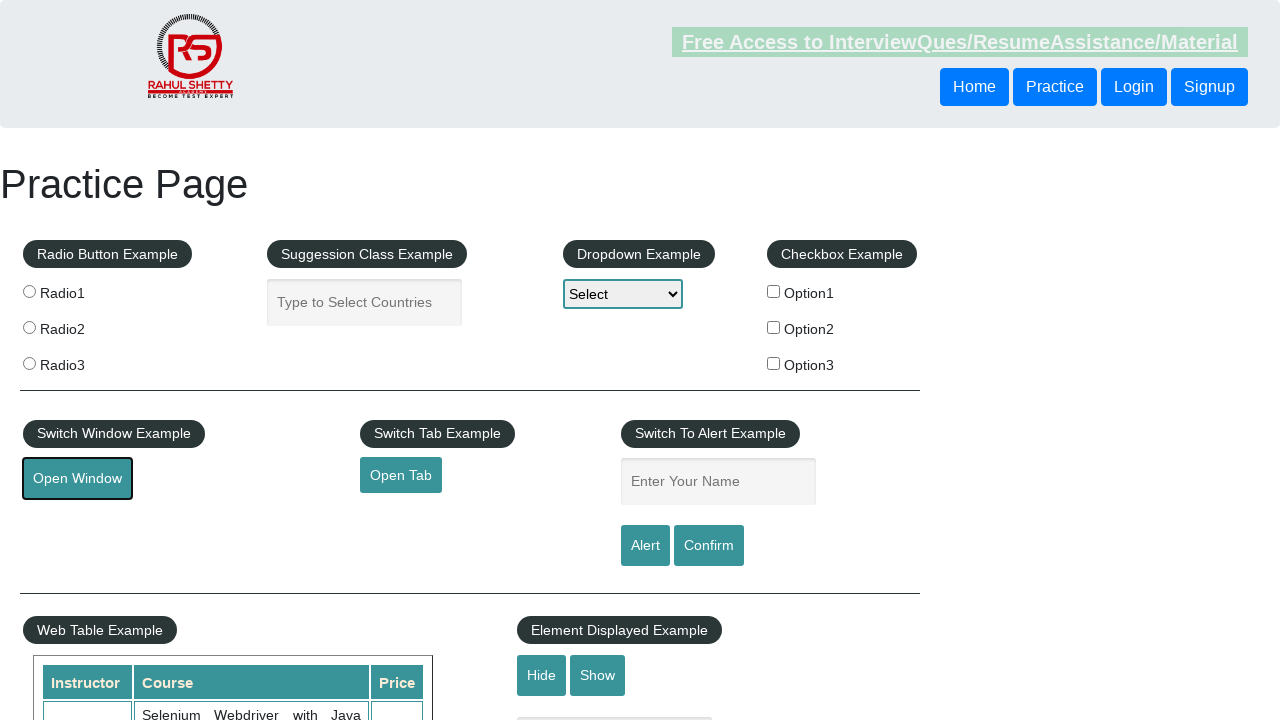

Clicked Open Window button to trigger new page opening at (77, 479) on xpath=//button[text()='Open Window']
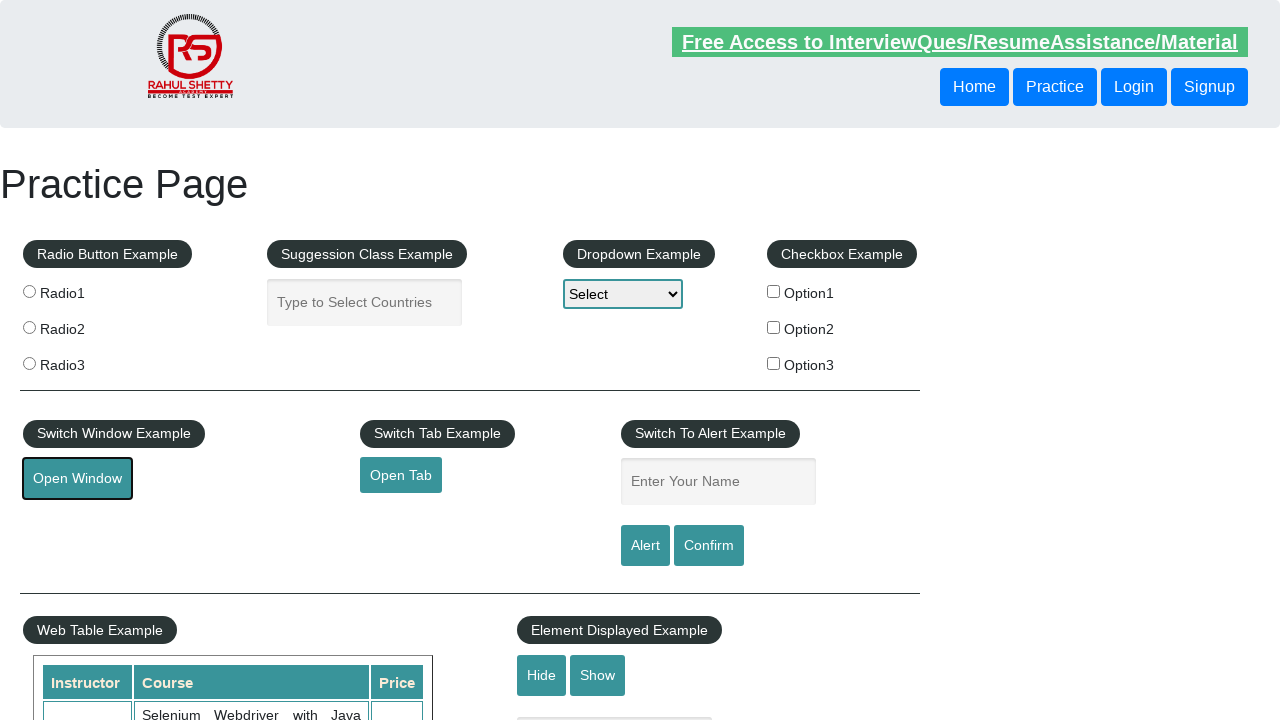

New window/tab opened and captured
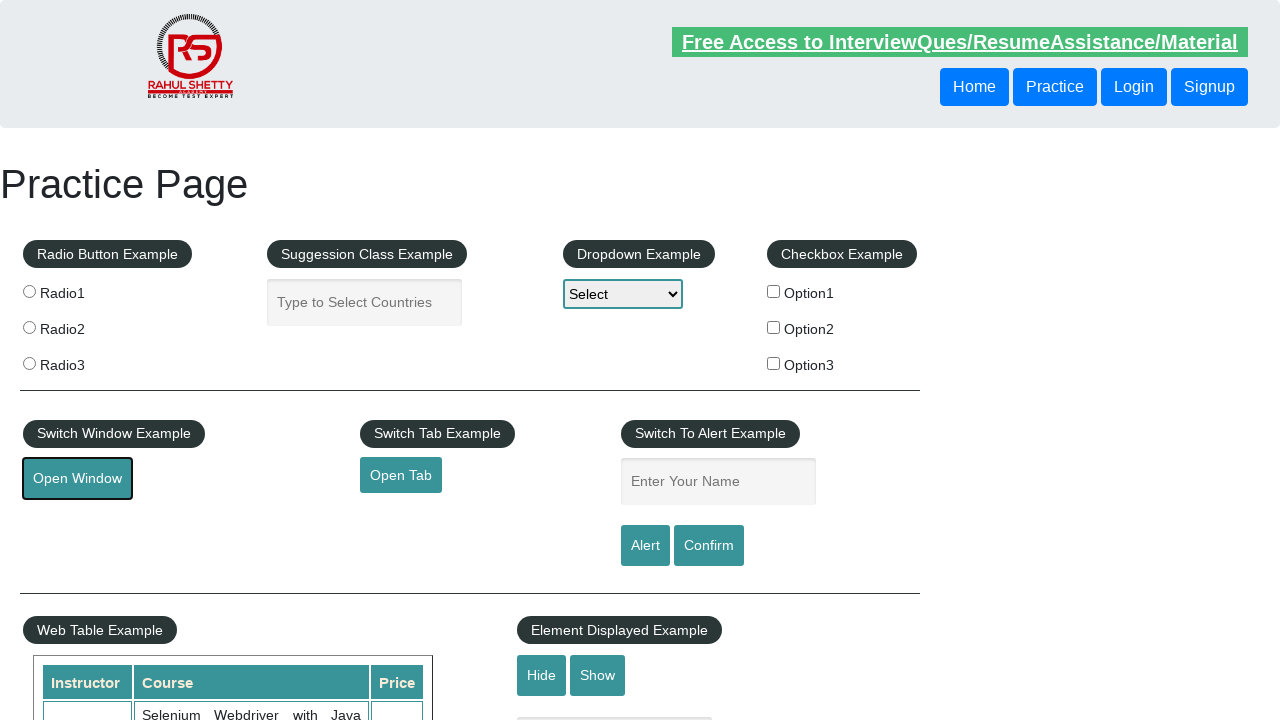

New page finished loading
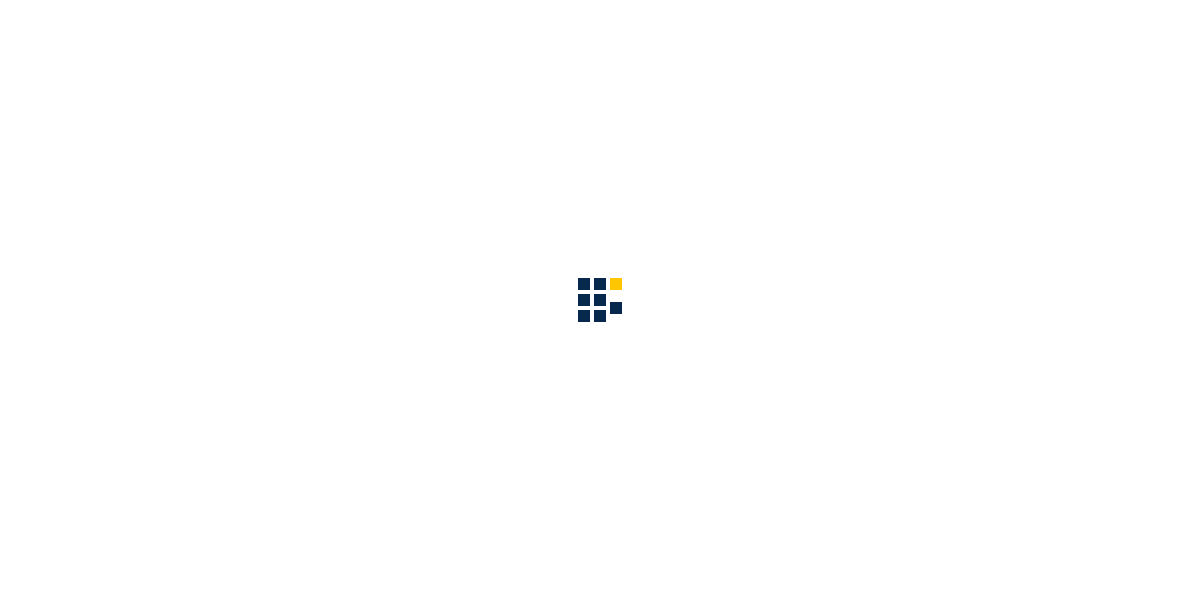

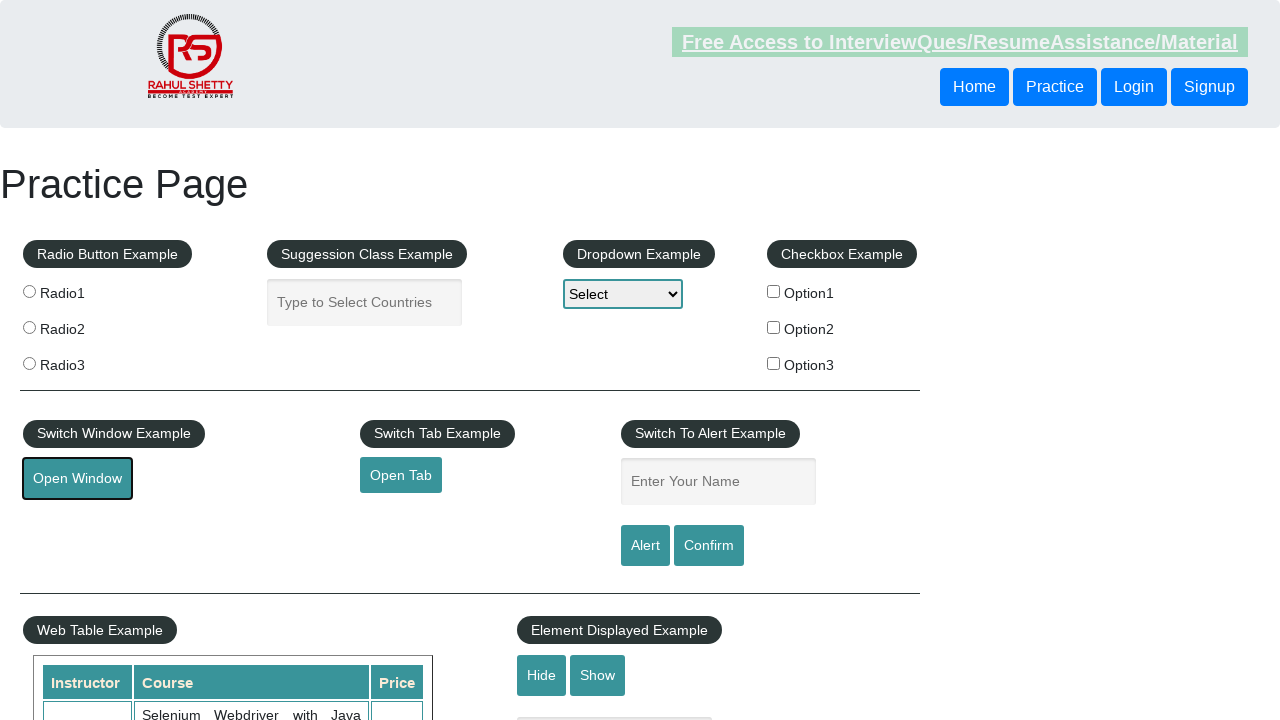